Navigates to Apollo Hospitals appointment booking page and verifies the page loads successfully by waiting for content to be available.

Starting URL: https://www.apollohospitals.com/book-appointment/

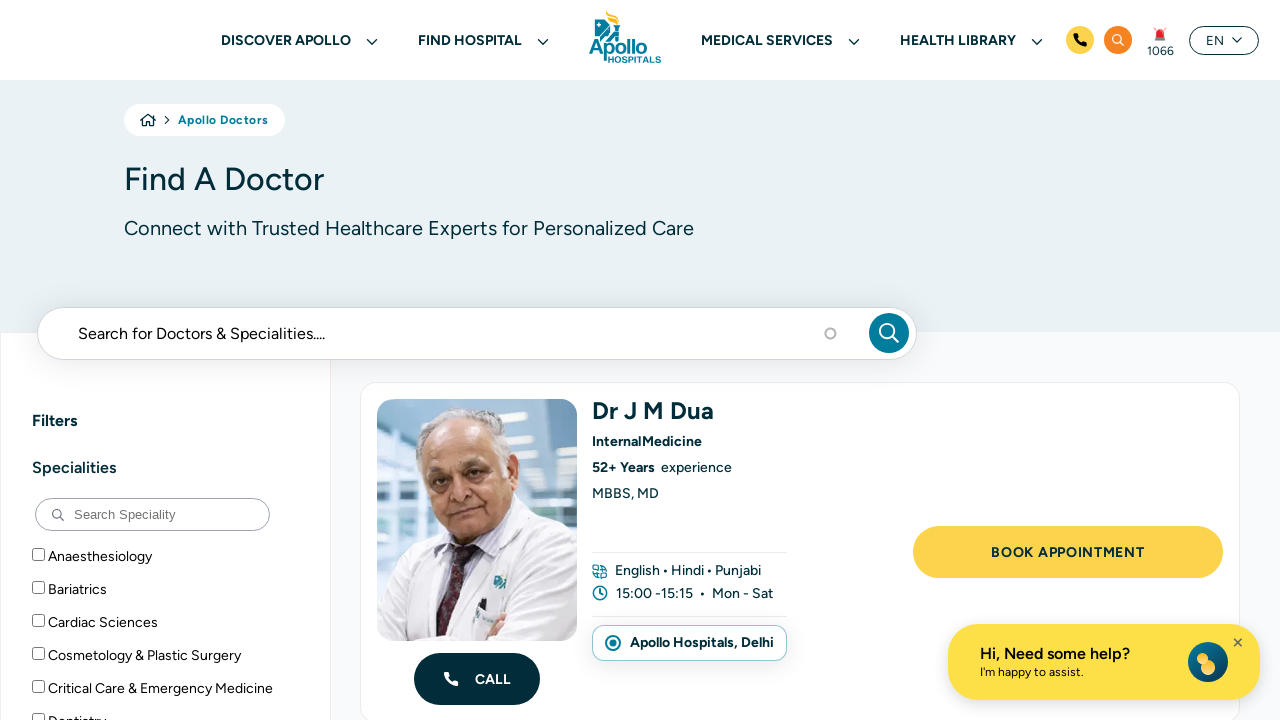

Set viewport to 1920x1080 dimensions
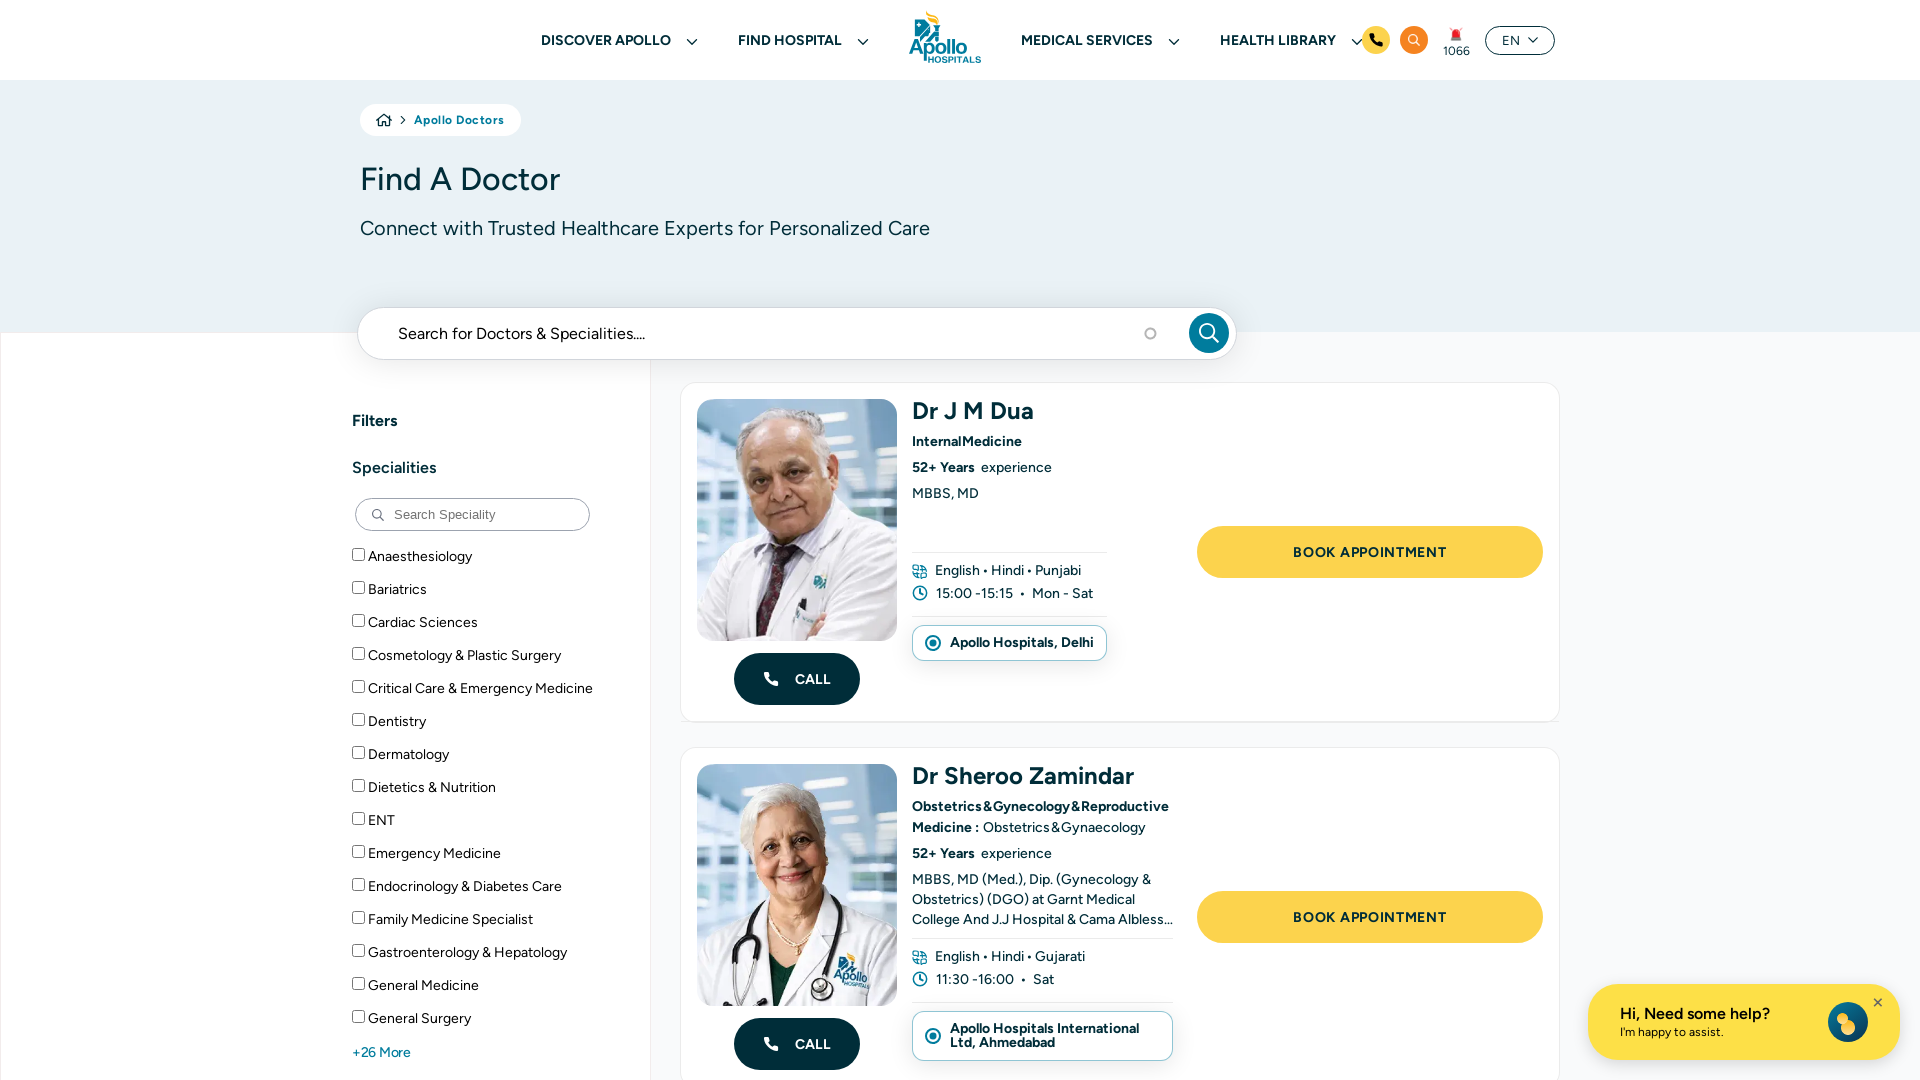

Waited for page to reach domcontentloaded state
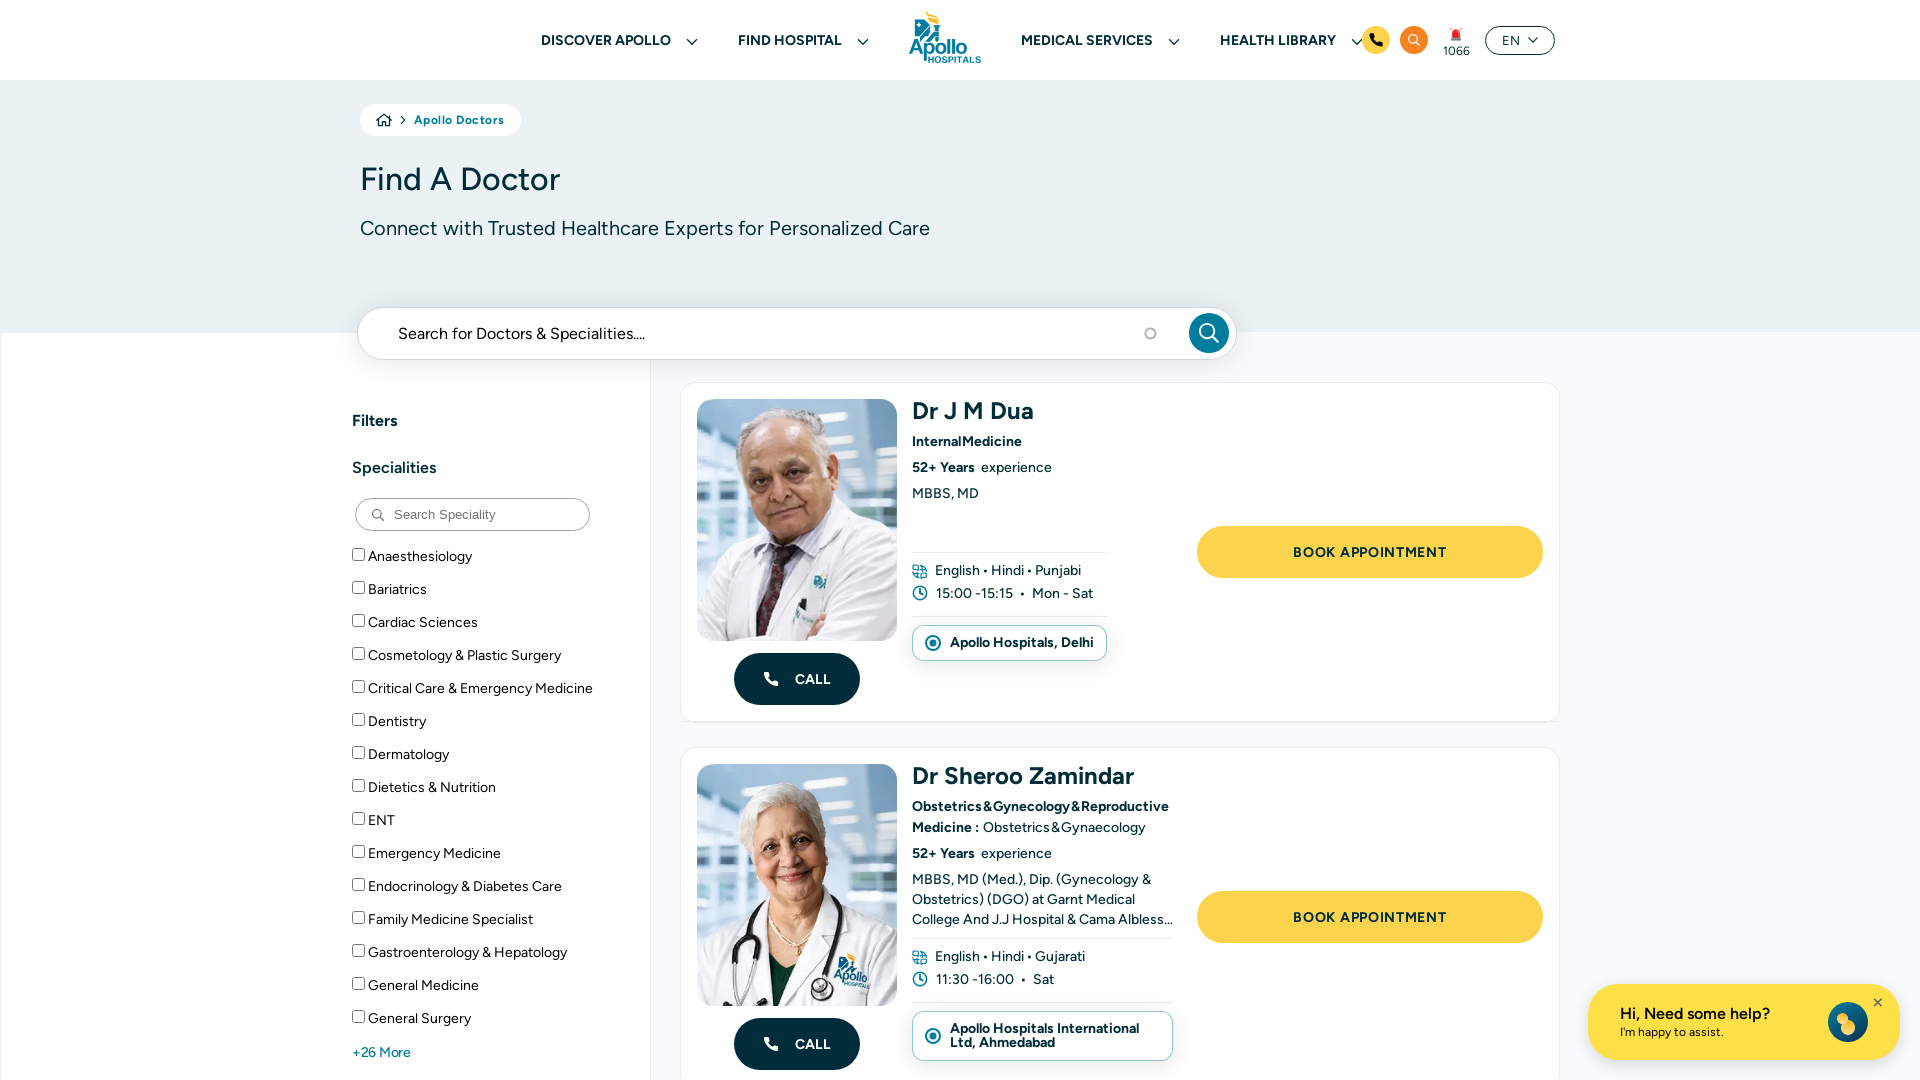

Verified body element is present on Apollo Hospitals appointment booking page
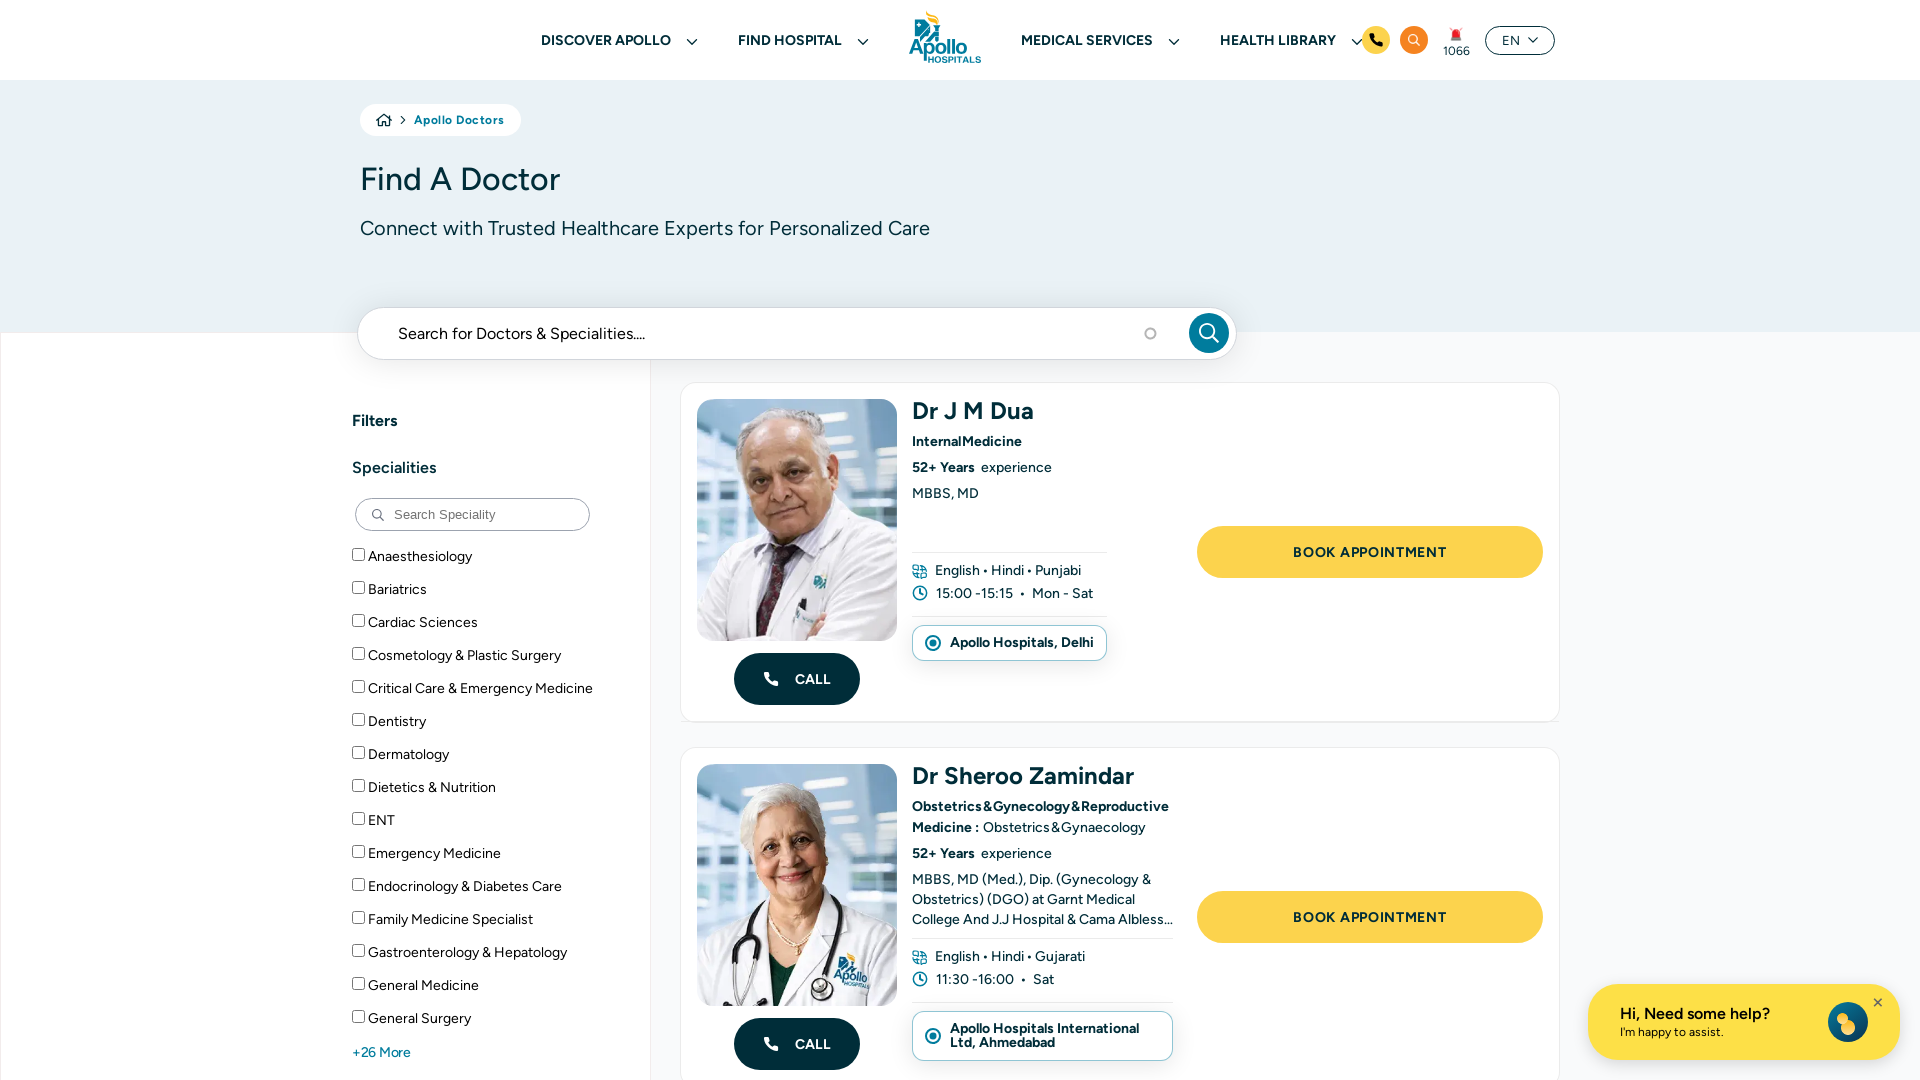

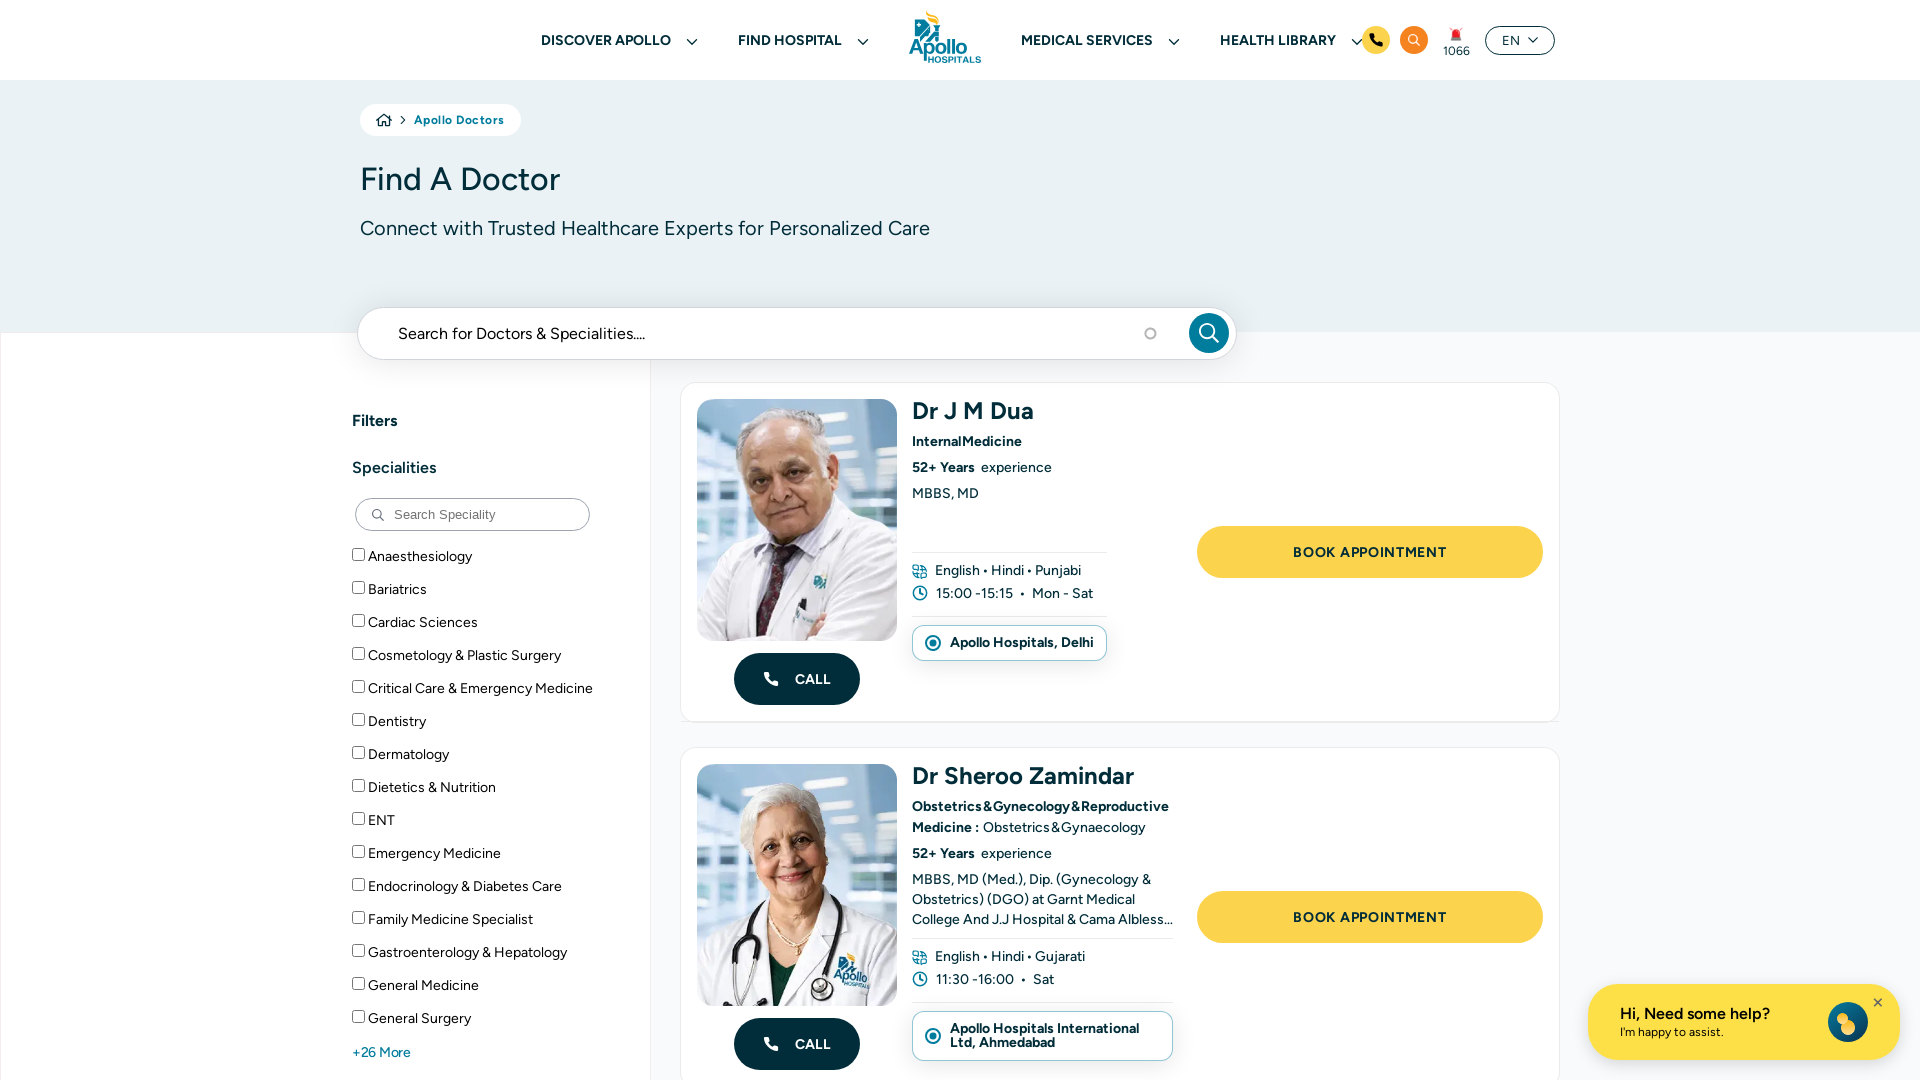